Tests sorting products by popularity using the default sorting dropdown on the shop page.

Starting URL: http://practice.automationtesting.in

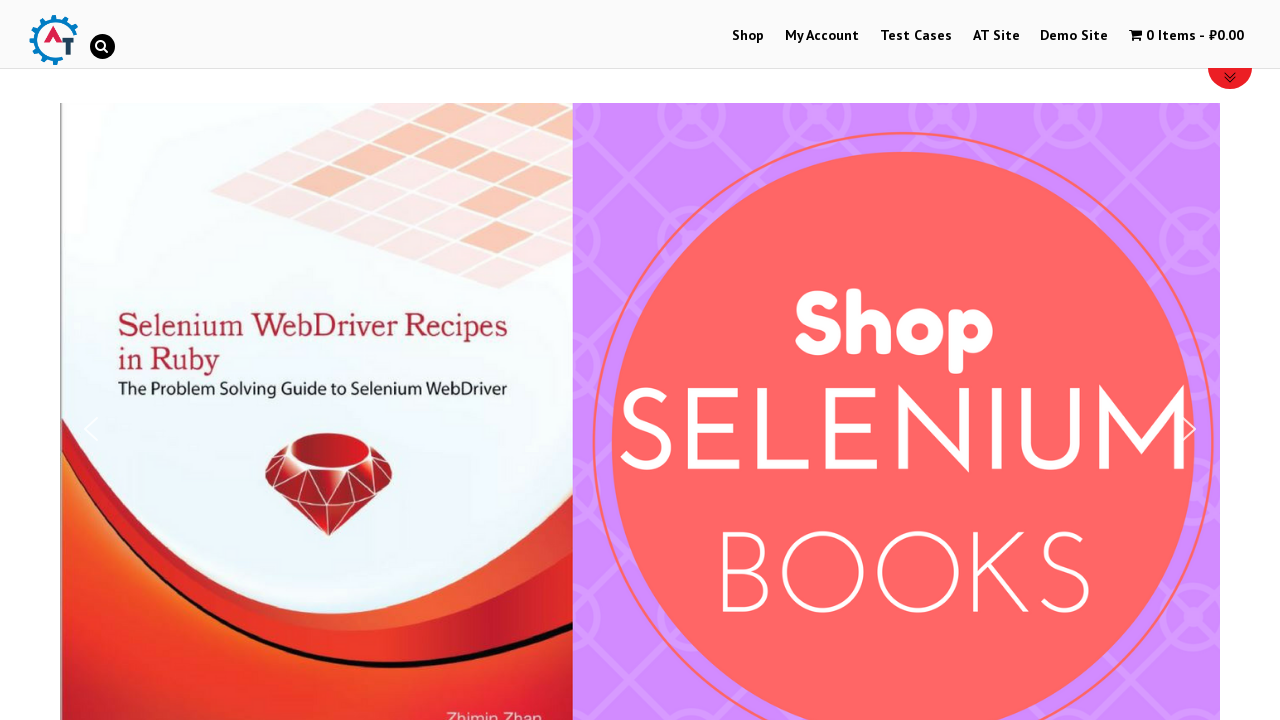

Clicked on Shop menu at (748, 36) on xpath=//a[normalize-space()='Shop']
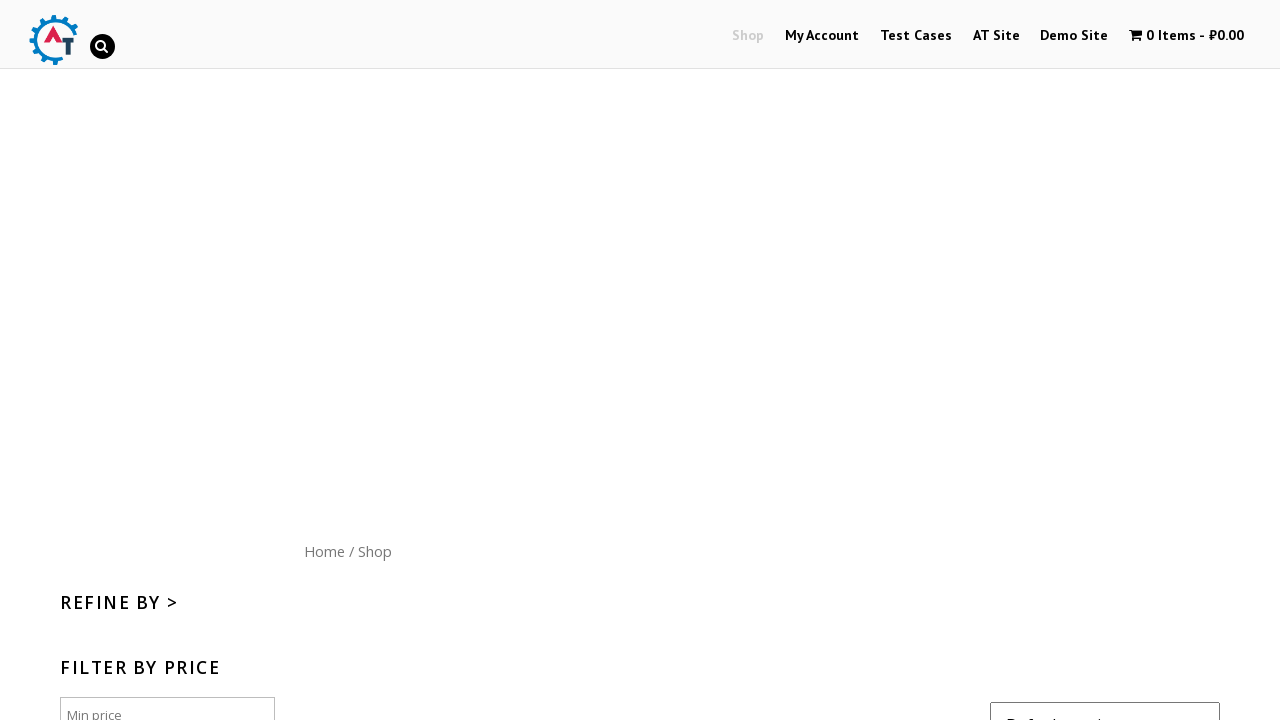

Selected 'Popularity' from the sorting dropdown on //*[@id='content']/form/select
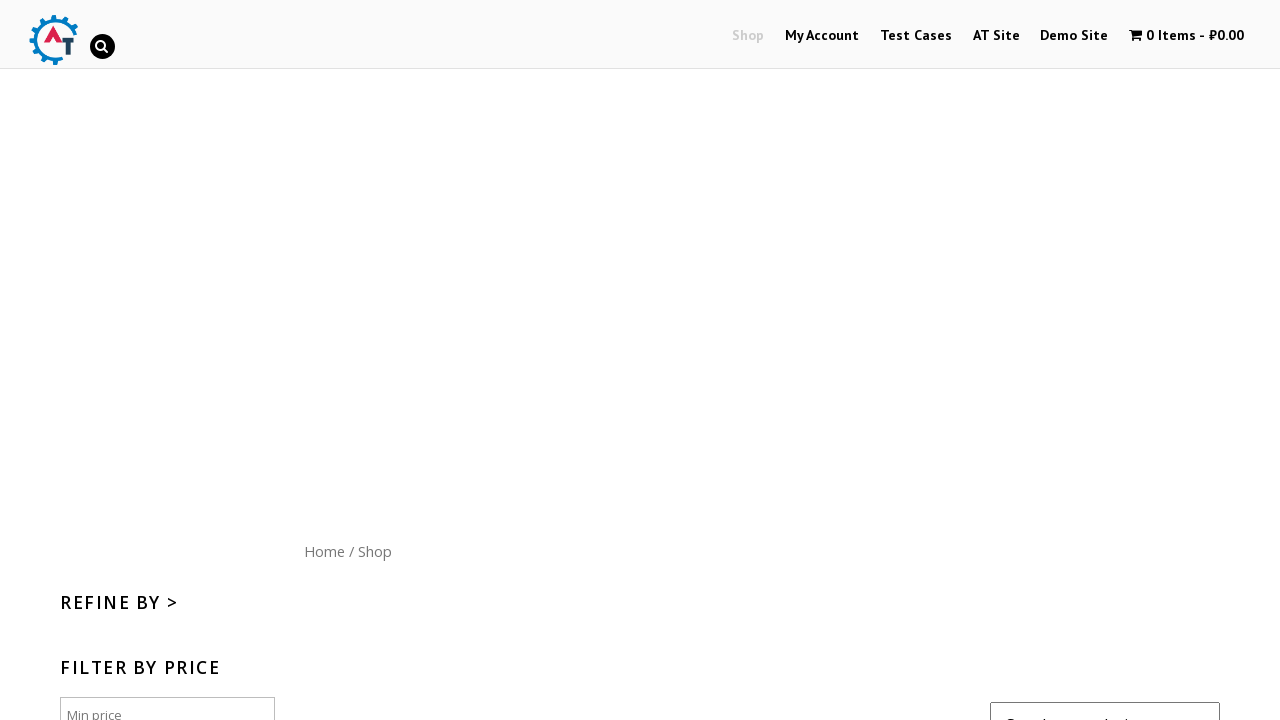

Products sorted by popularity and page loaded
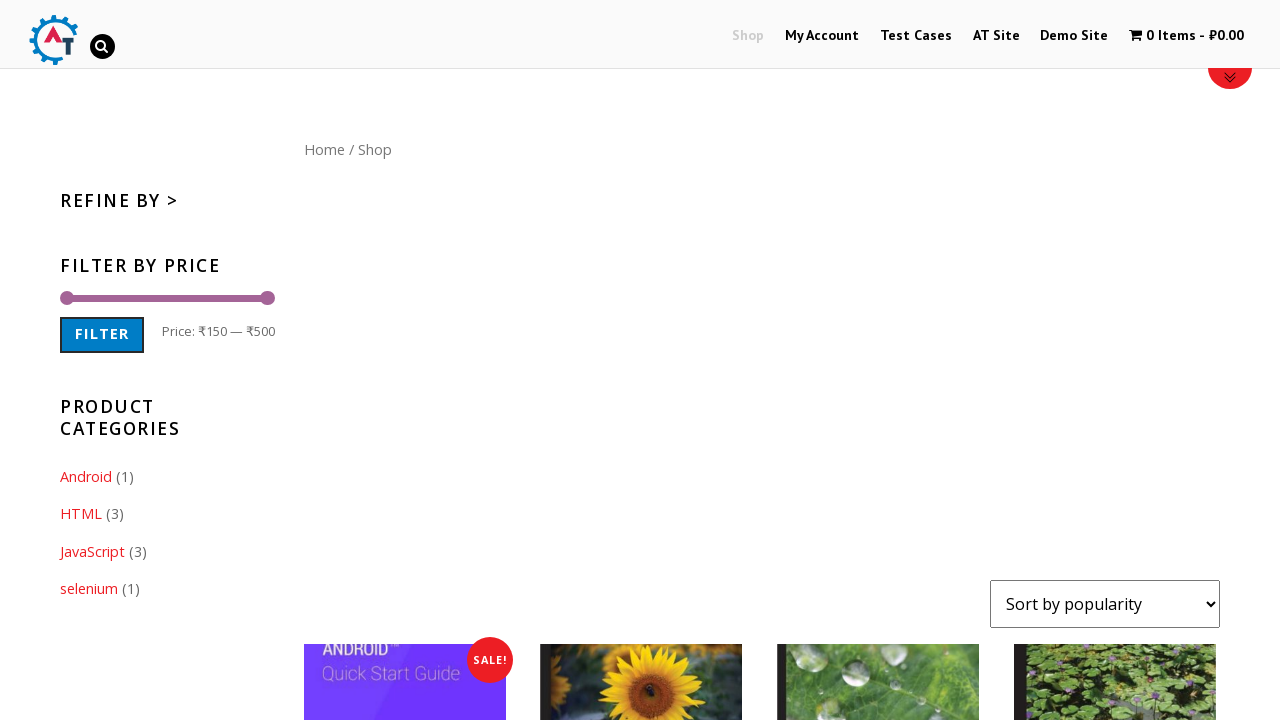

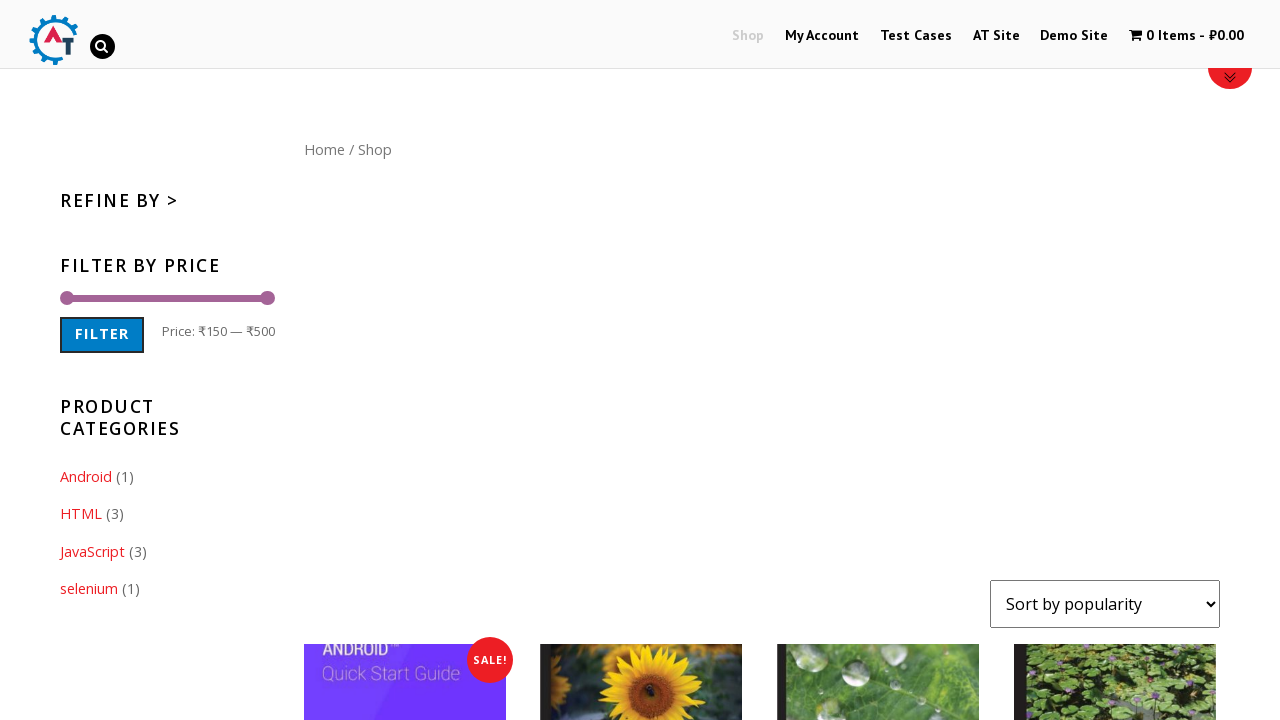